Tests that the currently applied filter is highlighted

Starting URL: https://demo.playwright.dev/todomvc

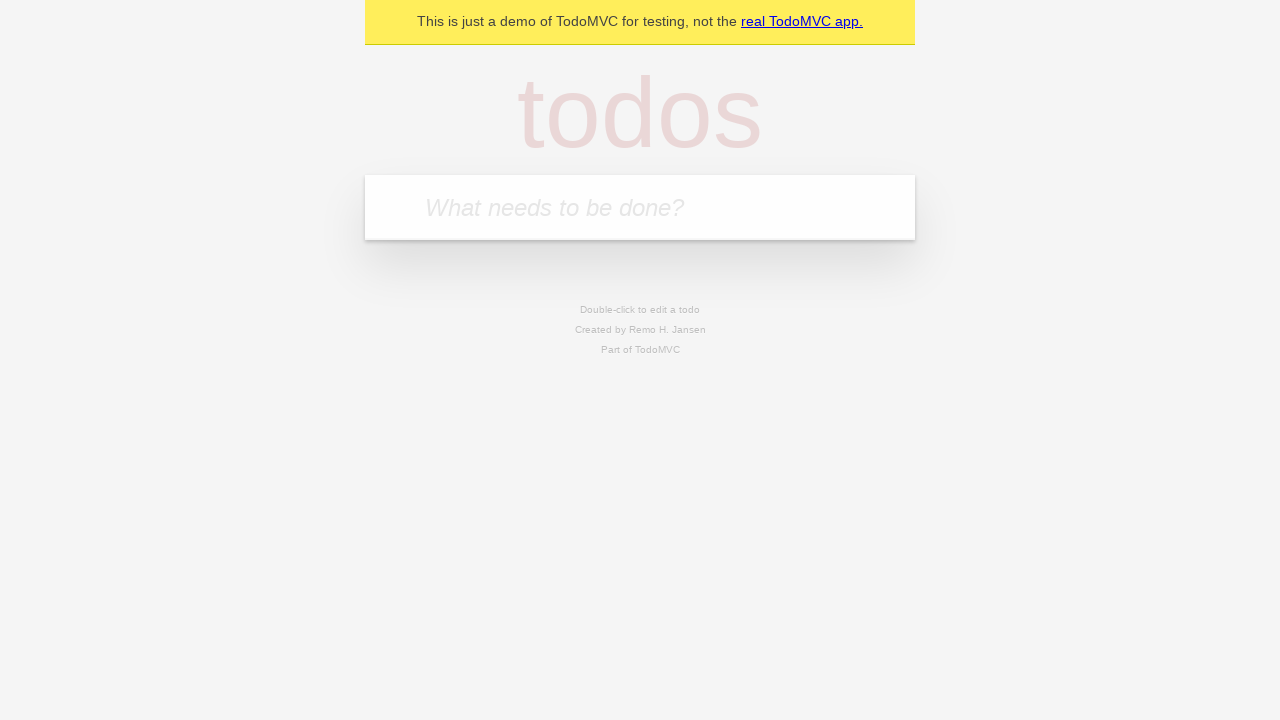

Filled new todo field with 'buy some cheese' on .new-todo
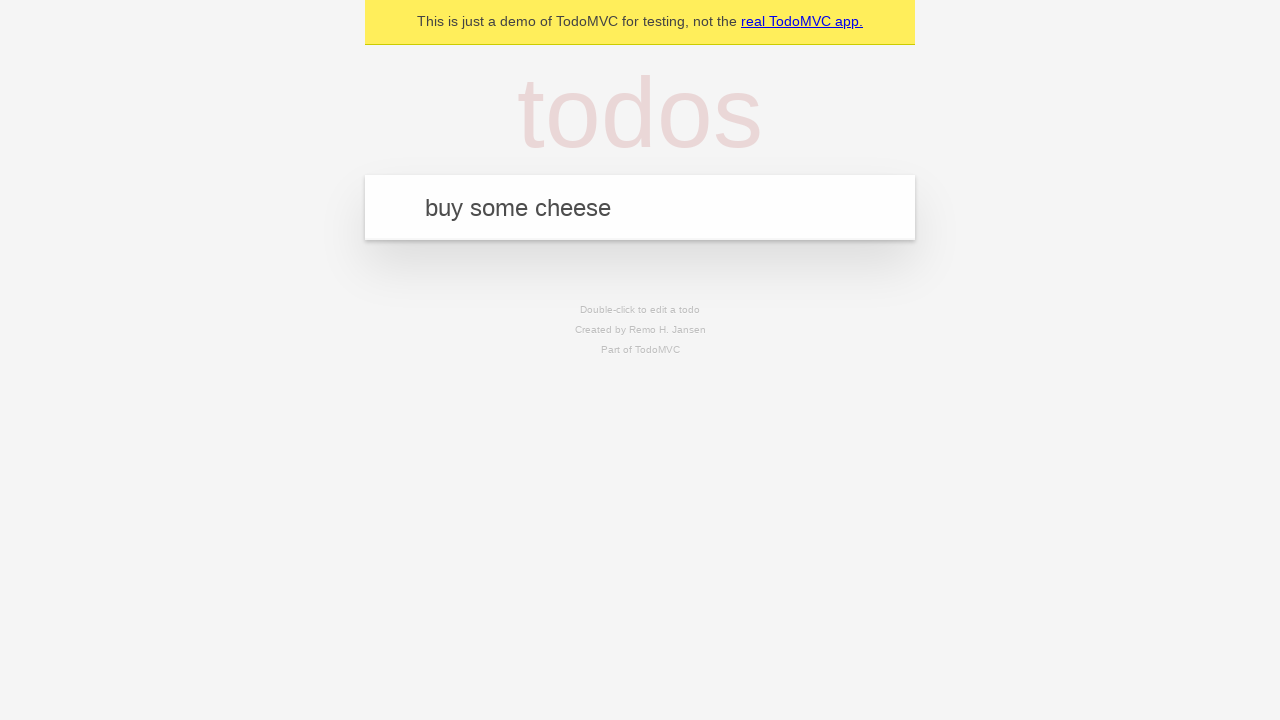

Pressed Enter to add first todo on .new-todo
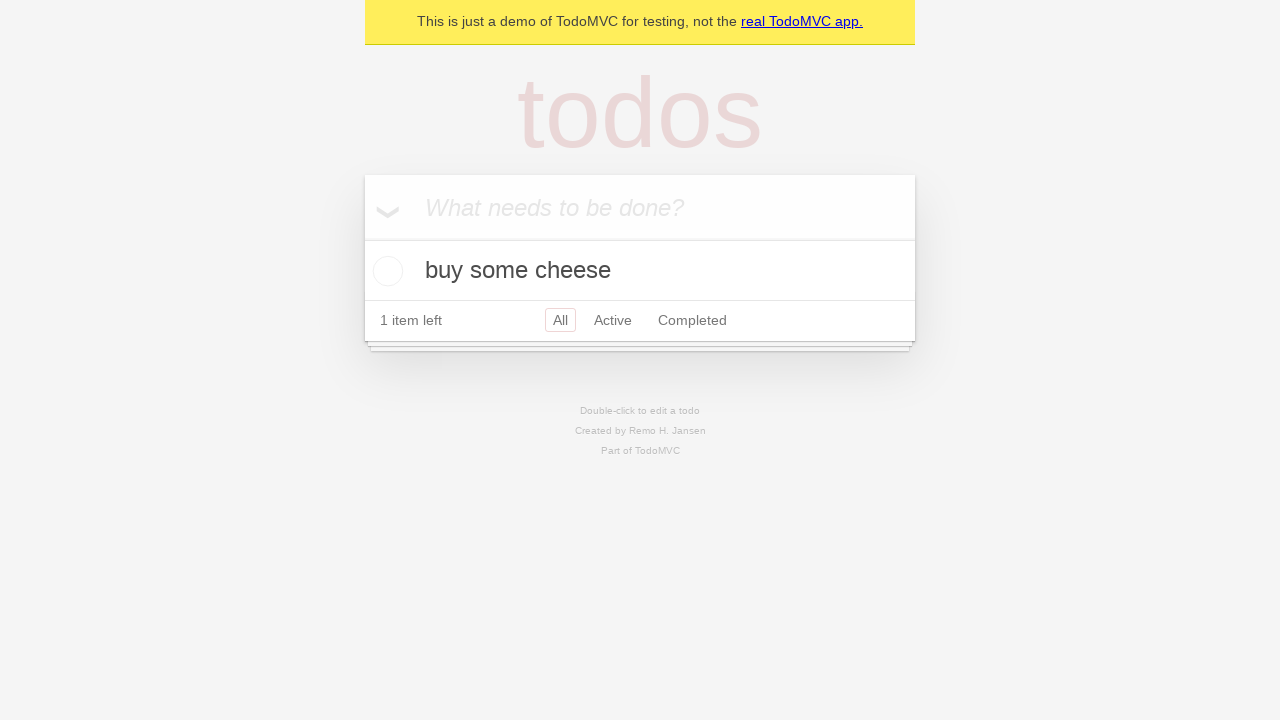

Filled new todo field with 'feed the cat' on .new-todo
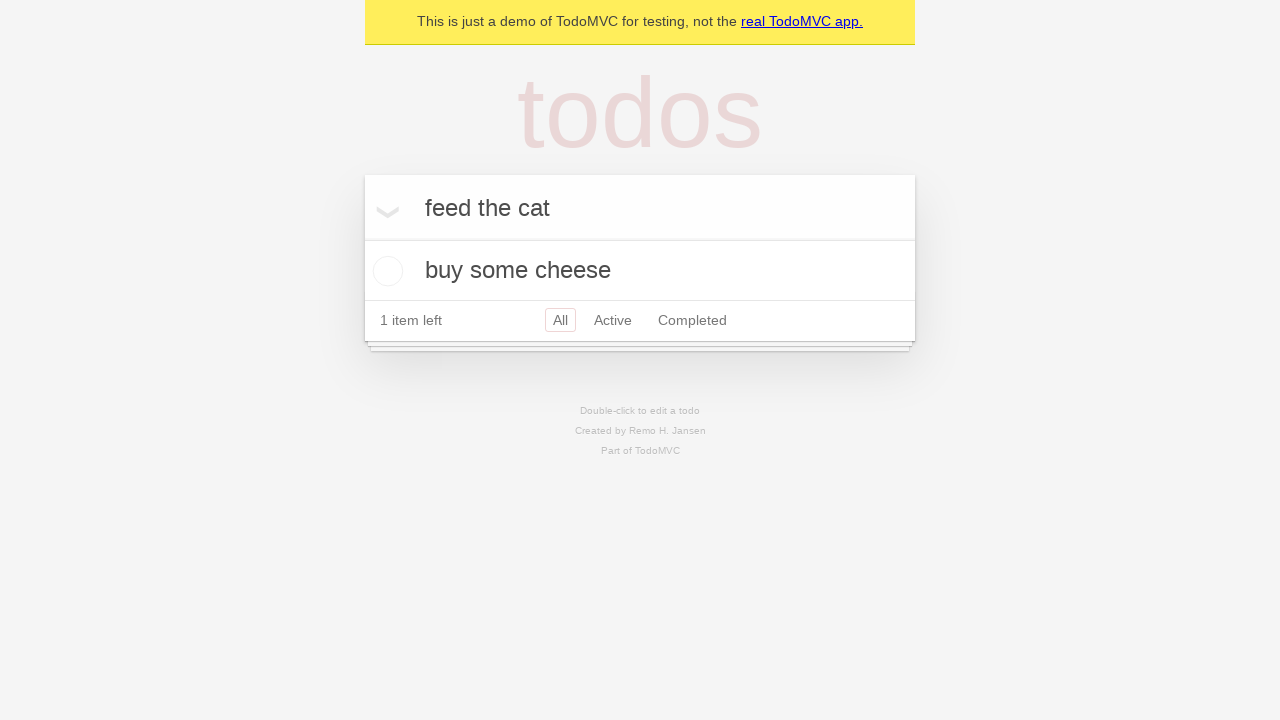

Pressed Enter to add second todo on .new-todo
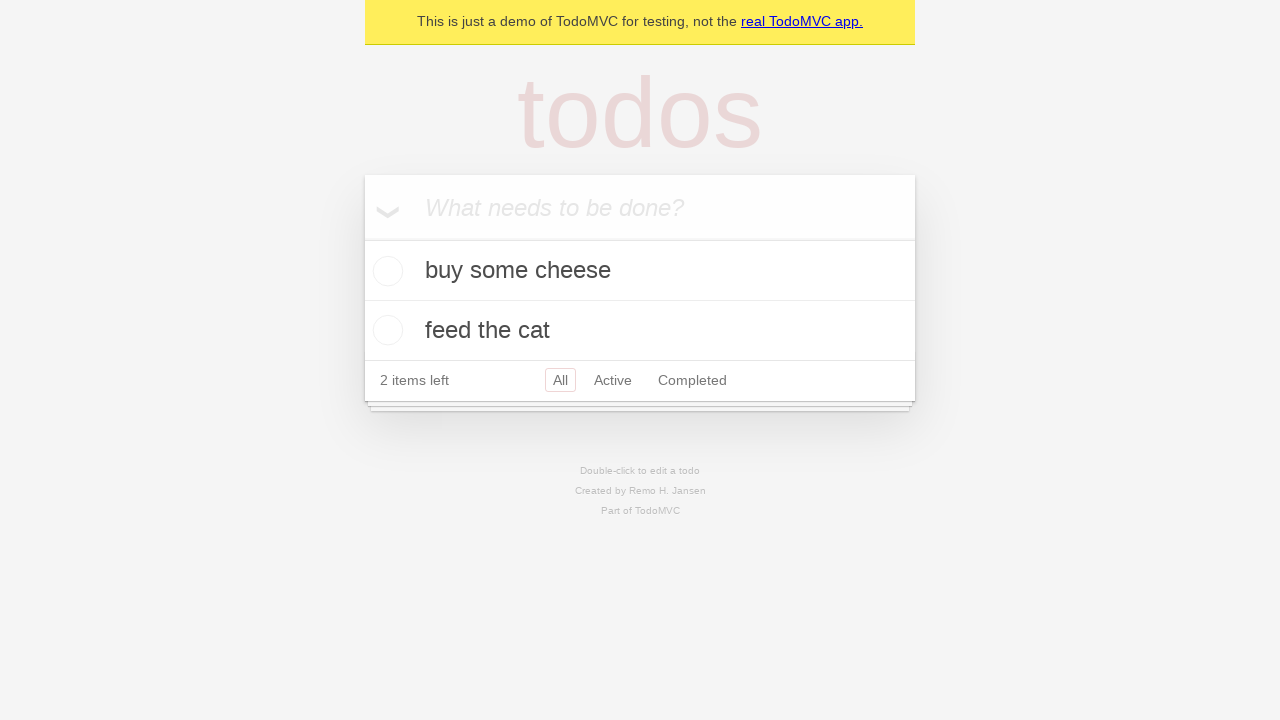

Filled new todo field with 'book a doctors appointment' on .new-todo
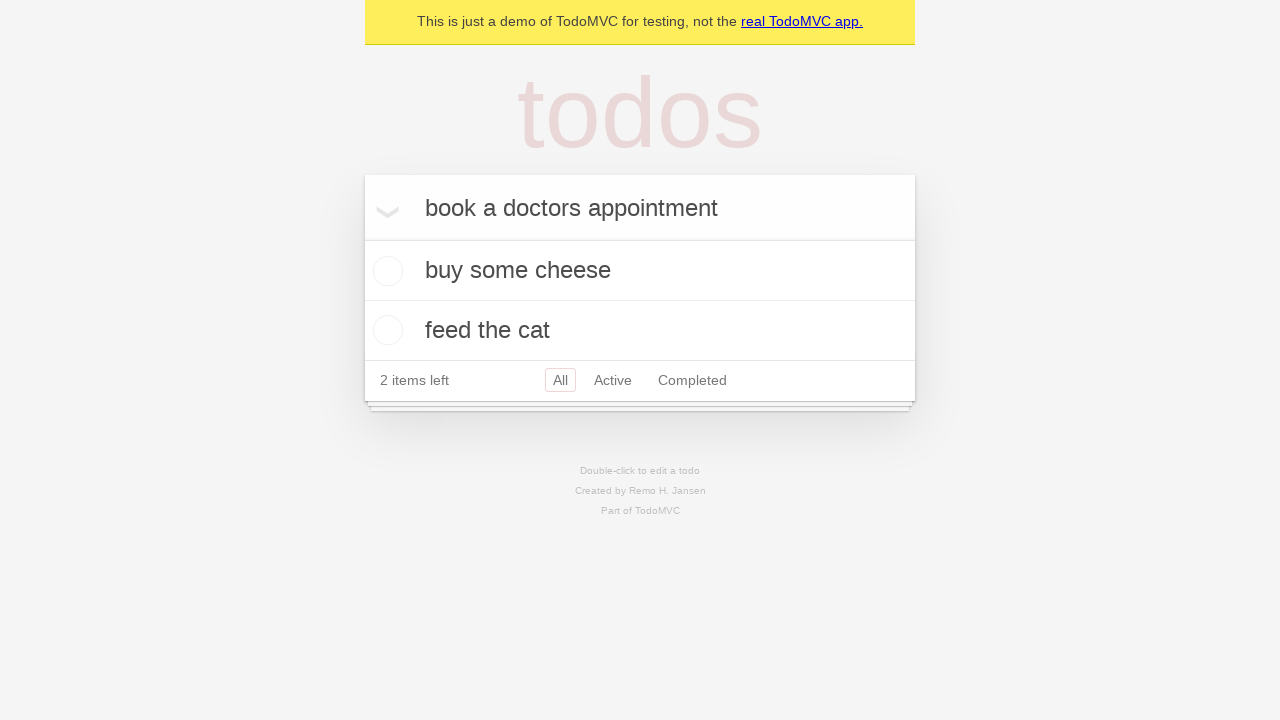

Pressed Enter to add third todo on .new-todo
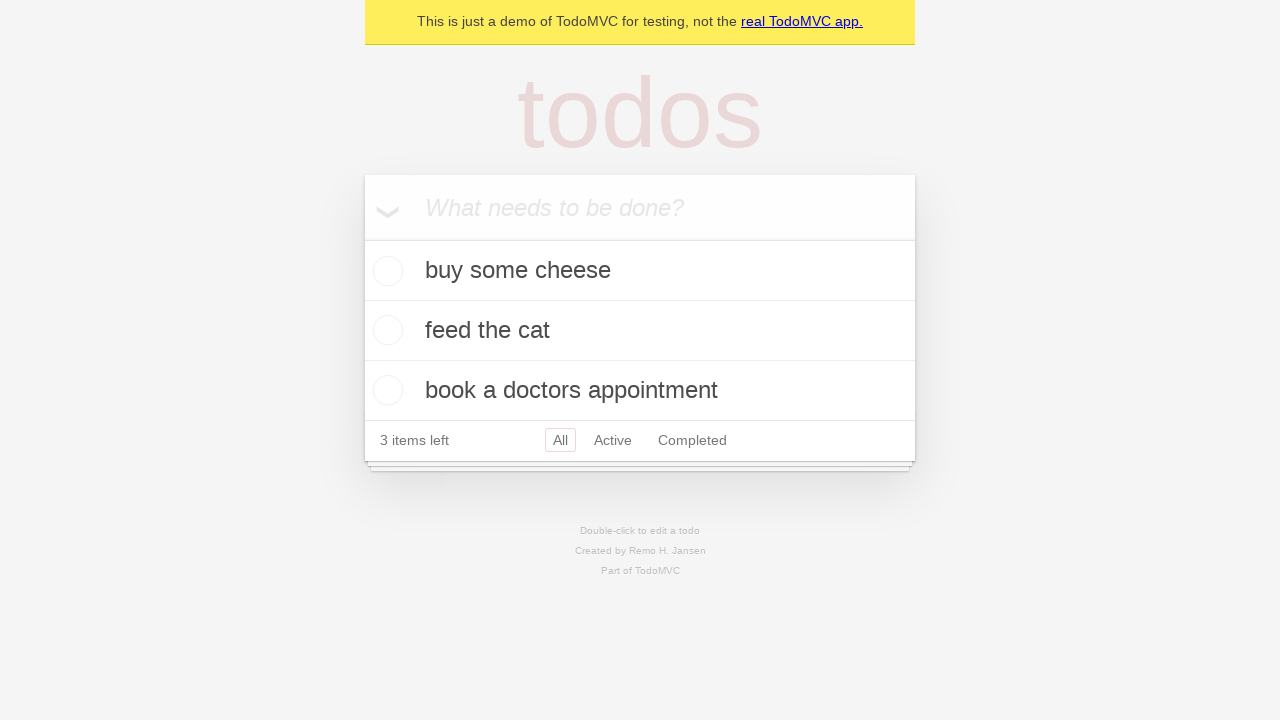

Waited for all three todos to be rendered in the list
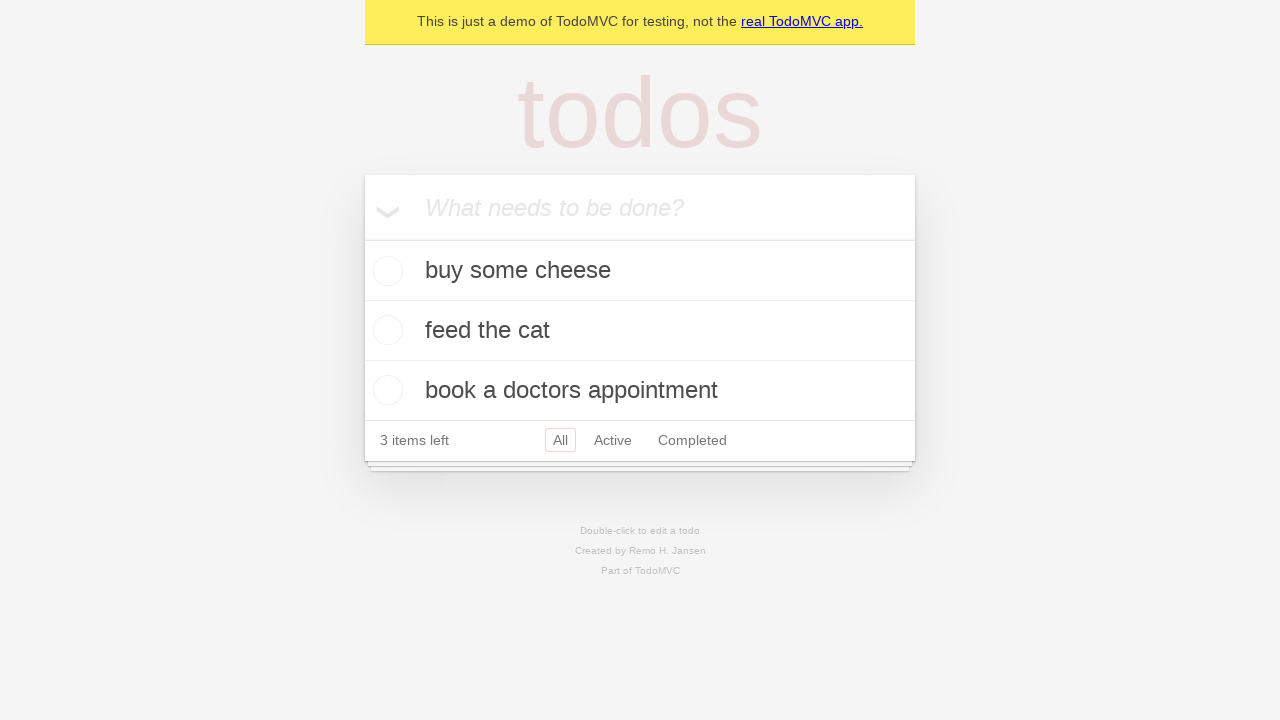

Clicked Active filter at (613, 440) on .filters >> text=Active
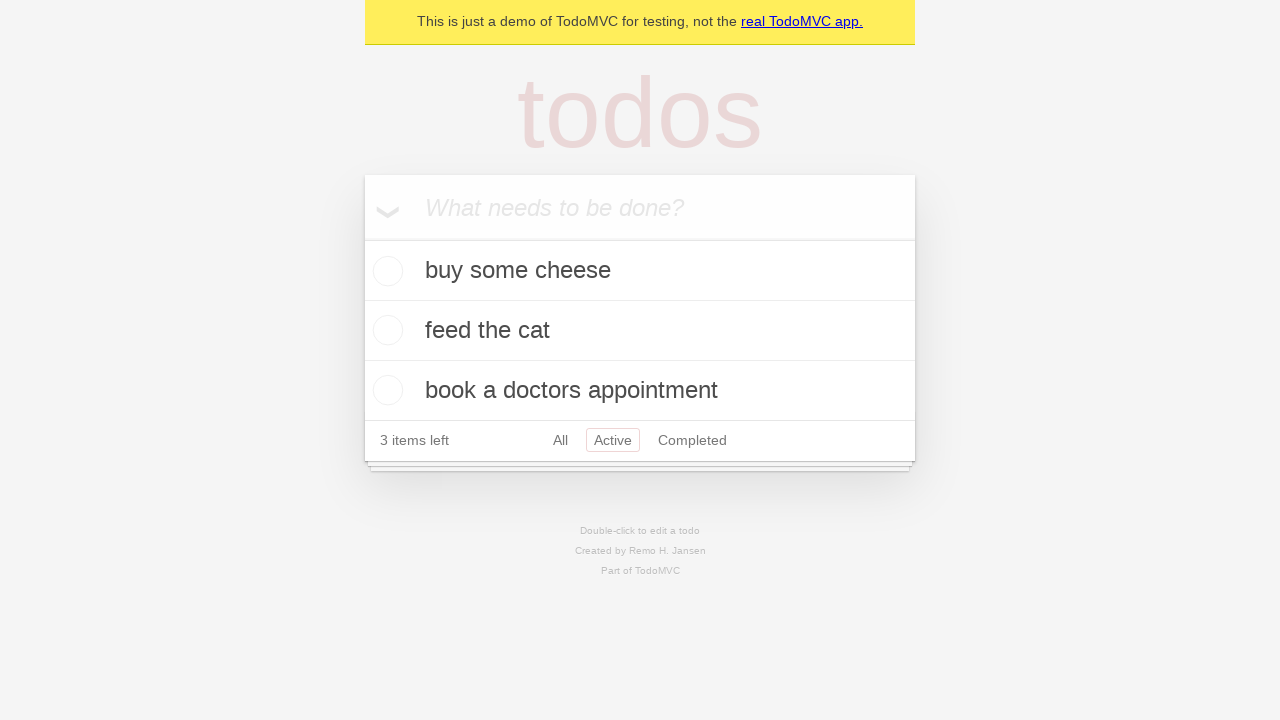

Clicked Completed filter to verify it becomes highlighted as the currently applied filter at (692, 440) on .filters >> text=Completed
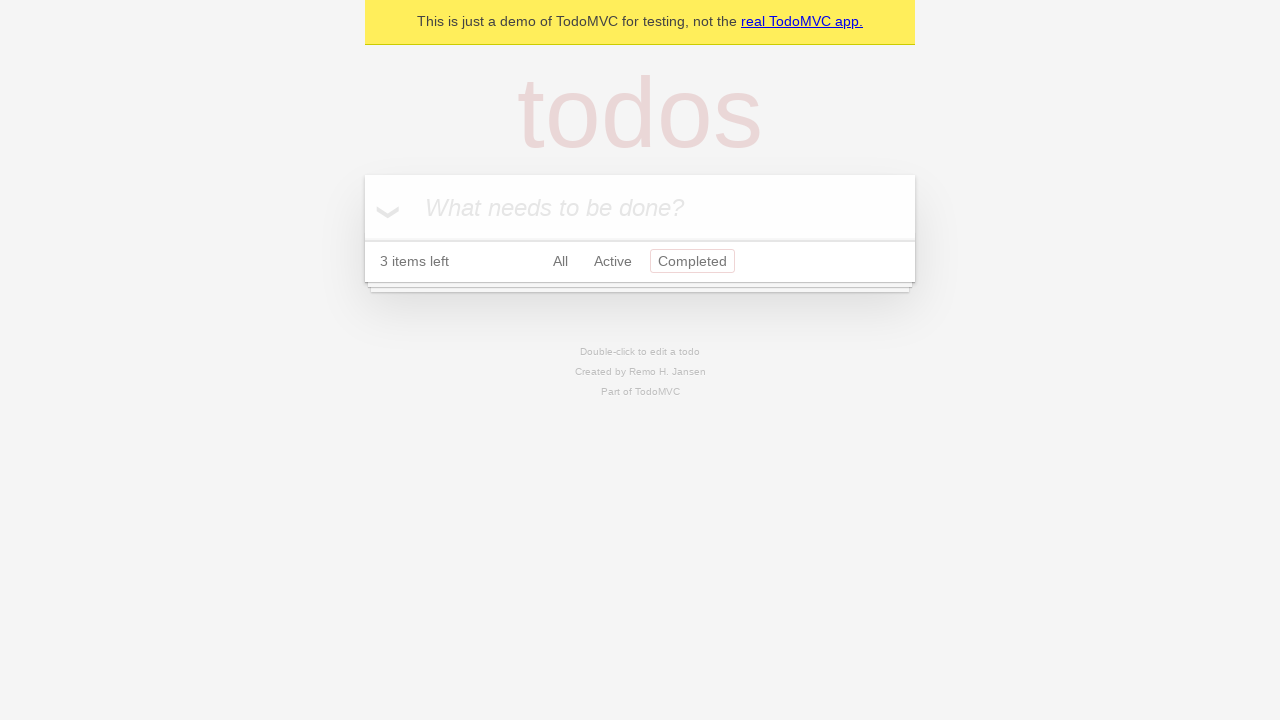

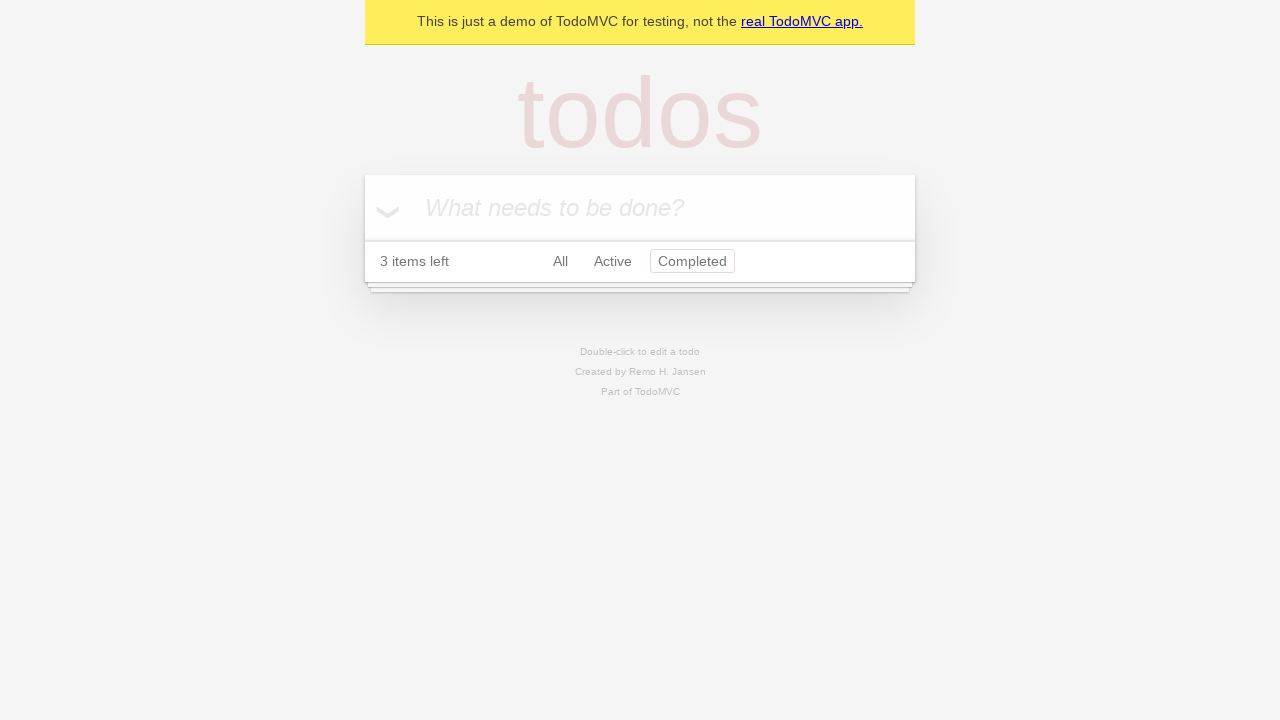